Generates dropdown values and selects appropriate options from multiple dropdowns based on task letters

Starting URL: https://obstaclecourse.tricentis.com/Obstacles/14090

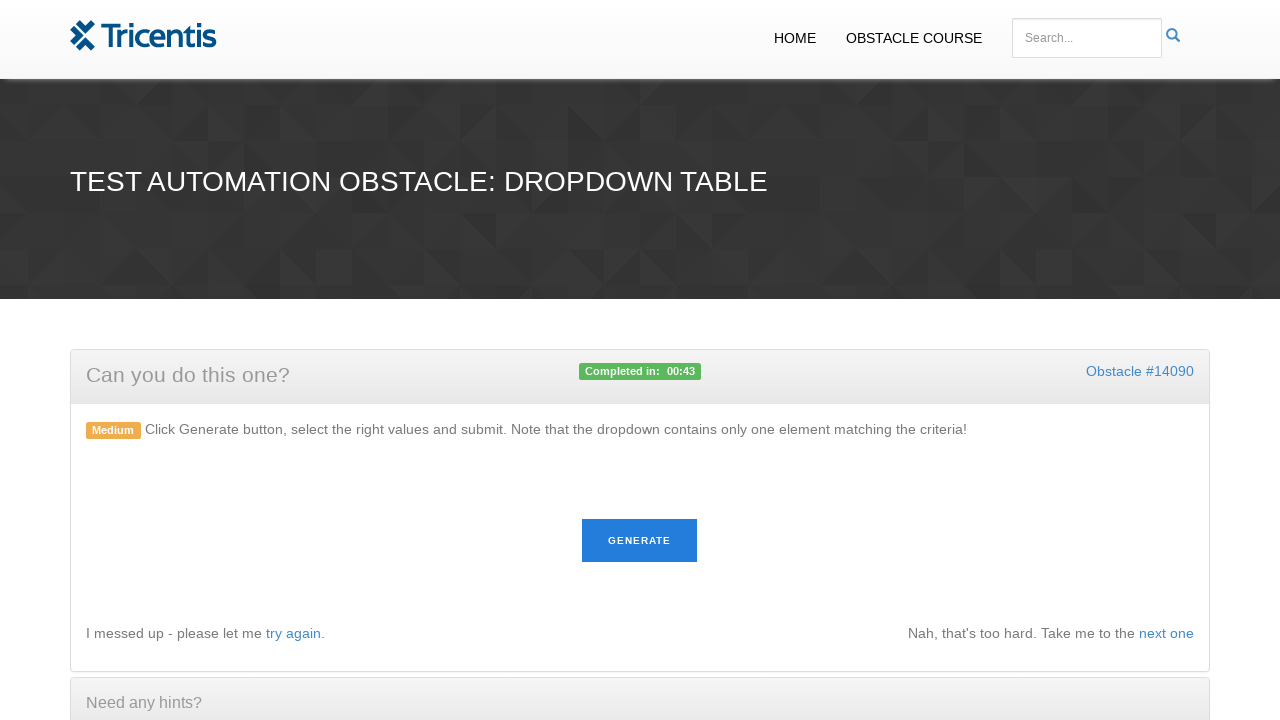

Clicked generate button to create dropdown task options at (640, 541) on #generate
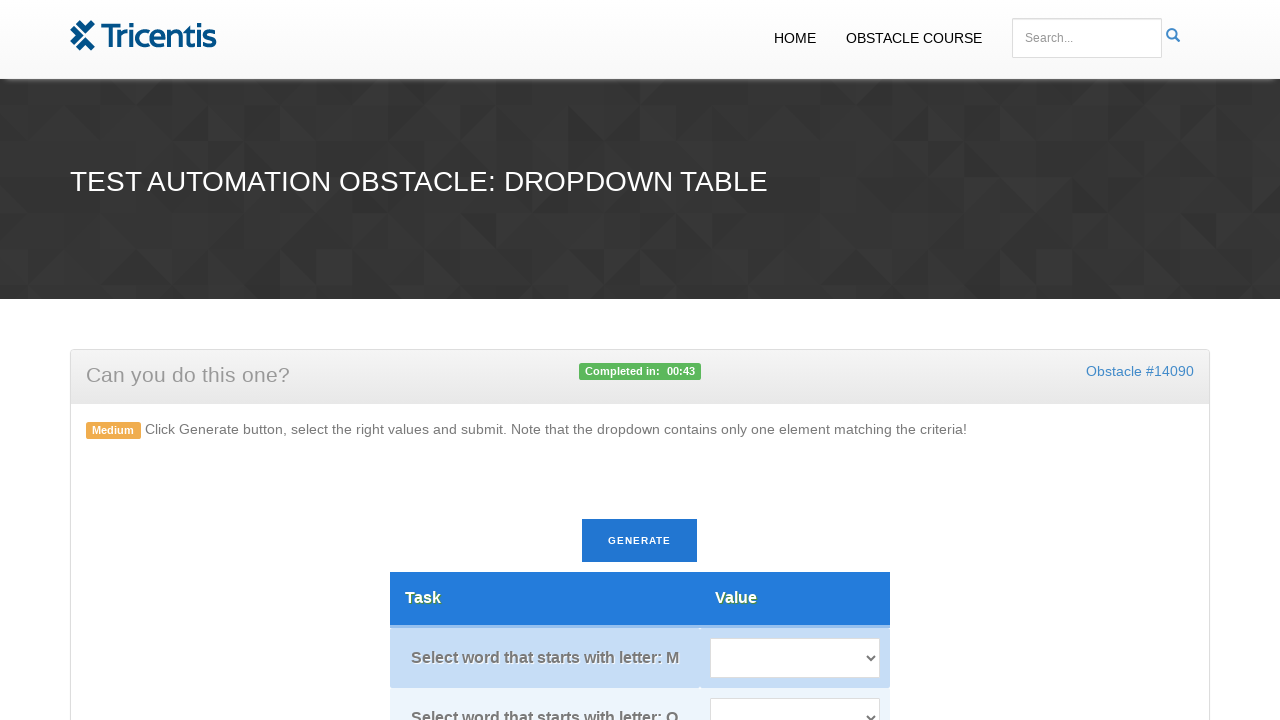

Retrieved task text from row 1: 'Select word that starts with letter: M'
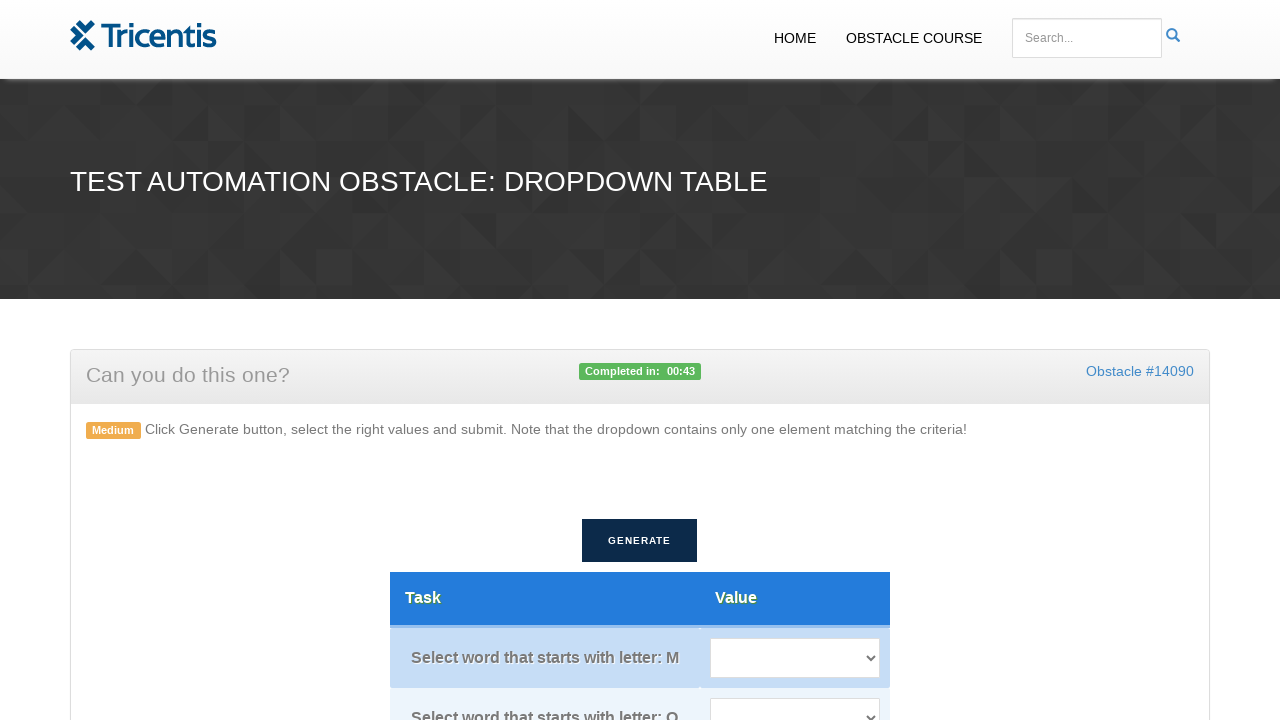

Selected dropdown option starting with letter 'M' in row 1 on xpath=(//table[@id='comboboxTable']//td[@class='value']/select)[1]
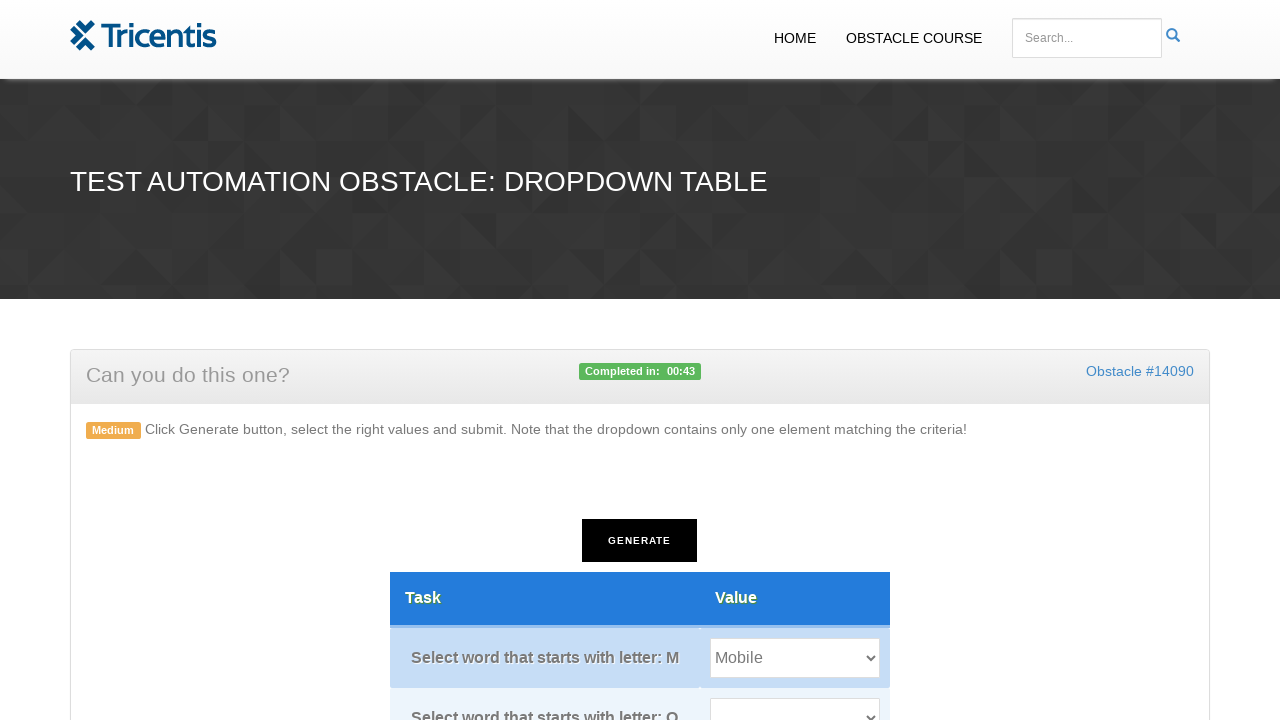

Retrieved task text from row 2: 'Select word that starts with letter: O'
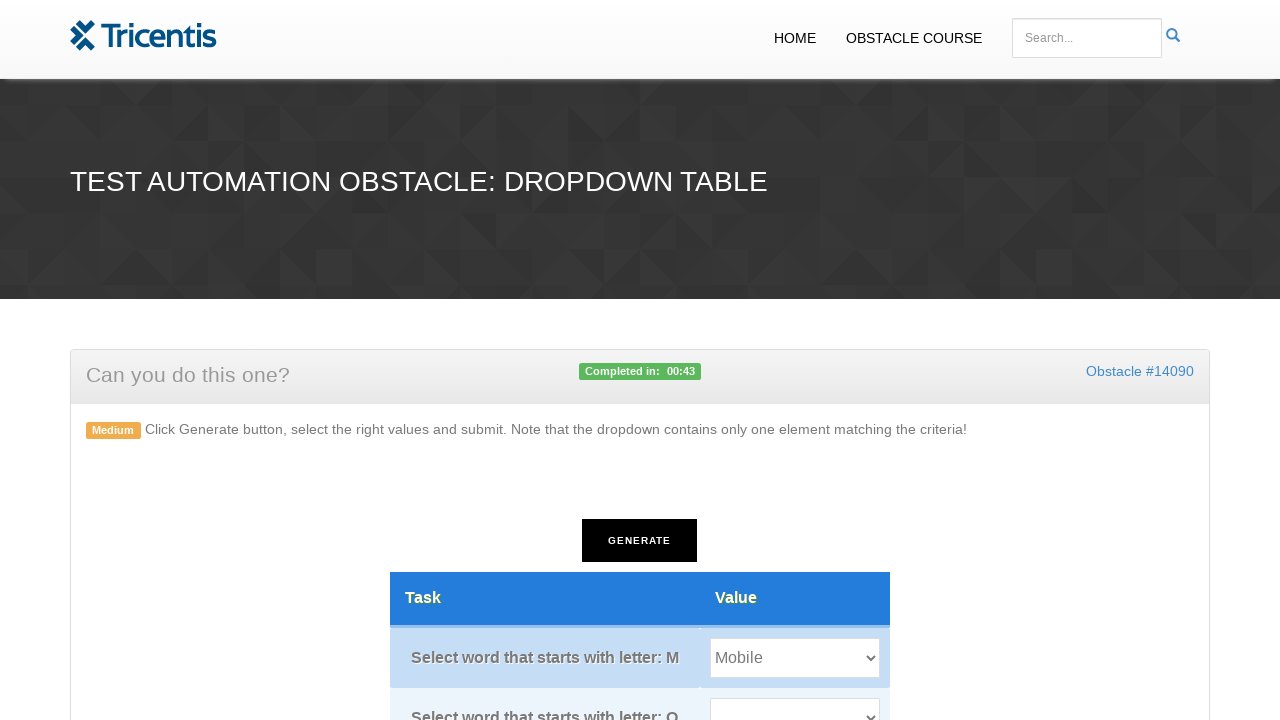

Selected dropdown option starting with letter 'O' in row 2 on xpath=(//table[@id='comboboxTable']//td[@class='value']/select)[2]
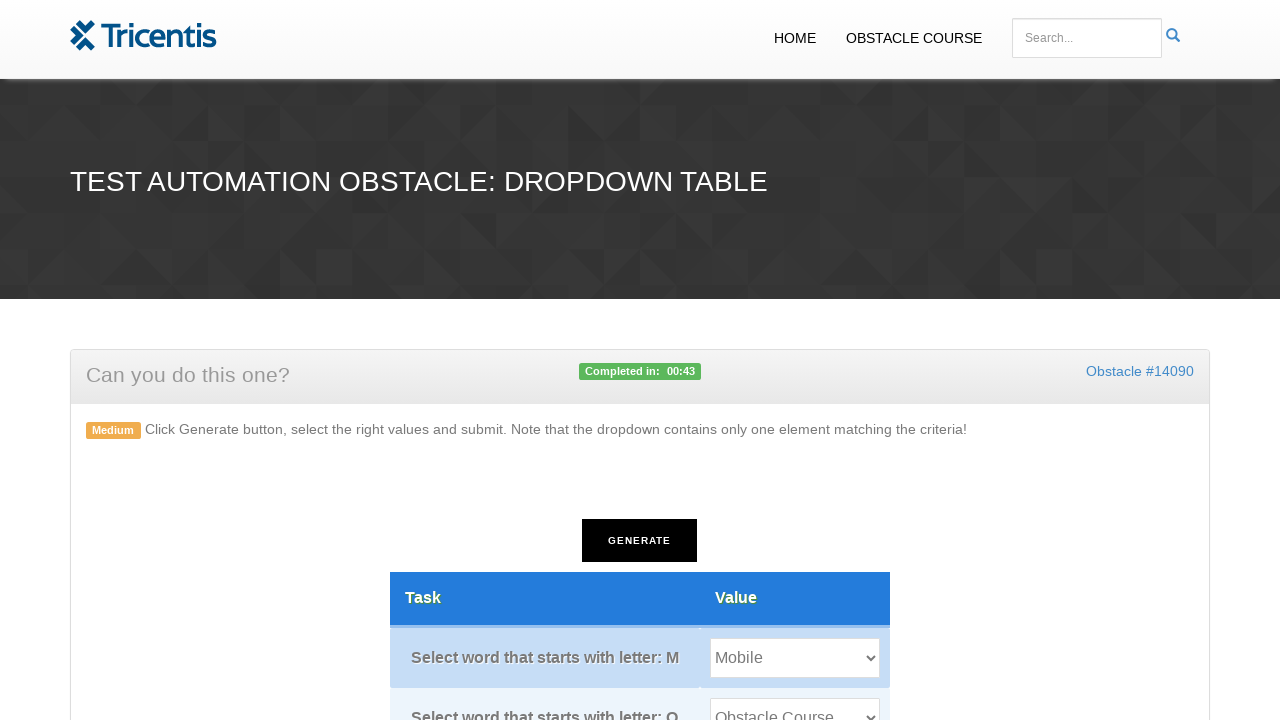

Retrieved task text from row 3: 'Select word that starts with letter: V'
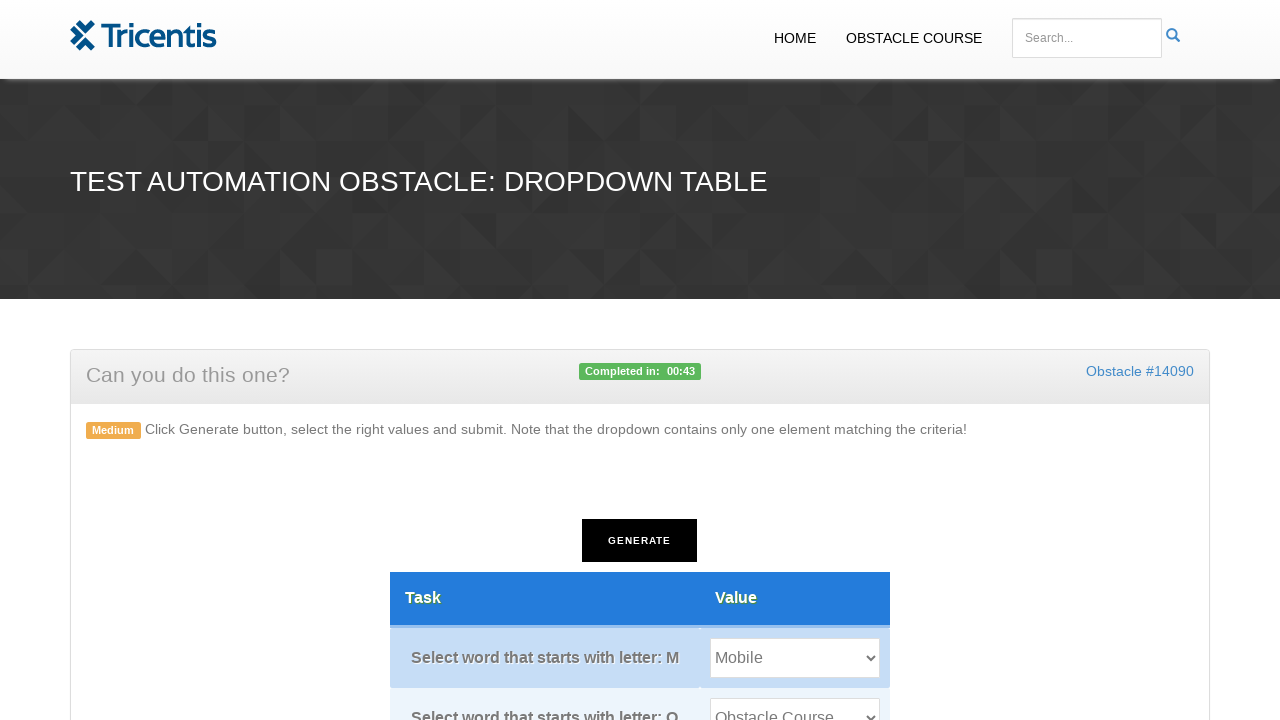

Selected dropdown option starting with letter 'V' in row 3 on xpath=(//table[@id='comboboxTable']//td[@class='value']/select)[3]
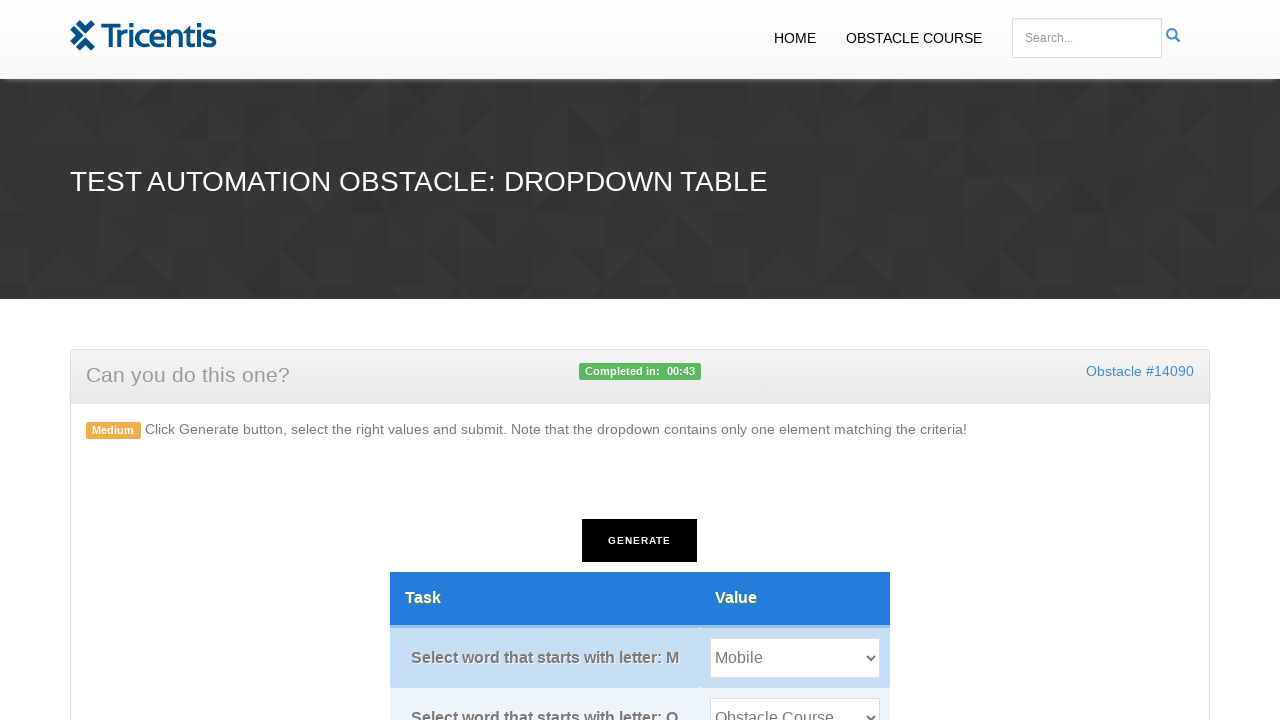

Retrieved task text from row 4: 'Select word that starts with letter: T'
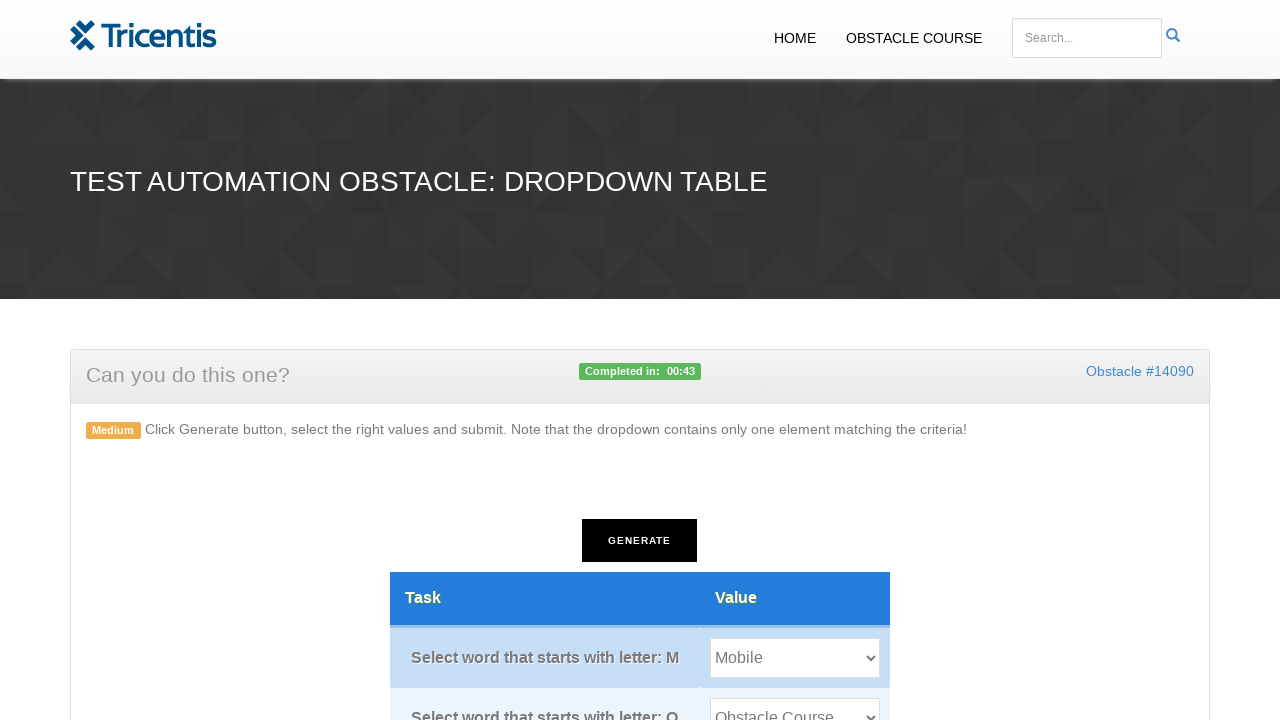

Selected dropdown option starting with letter 'T' in row 4 on xpath=(//table[@id='comboboxTable']//td[@class='value']/select)[4]
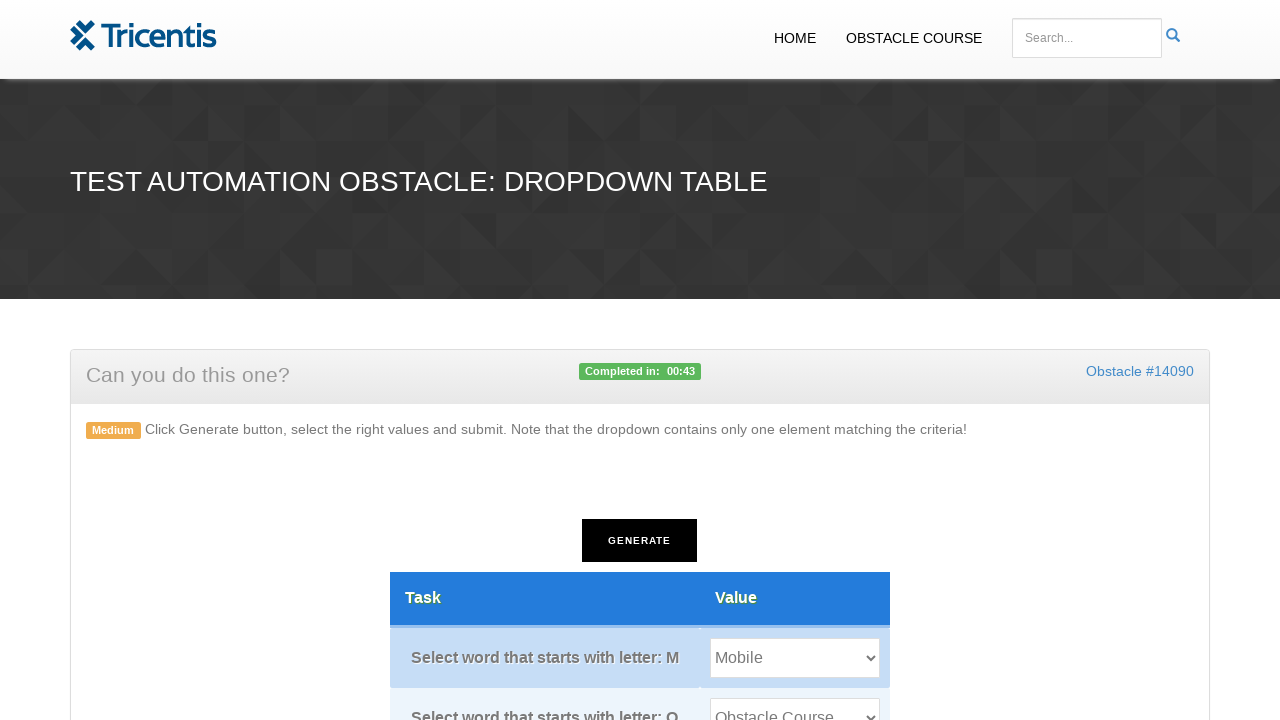

Retrieved task text from row 5: 'Select word that starts with letter: E'
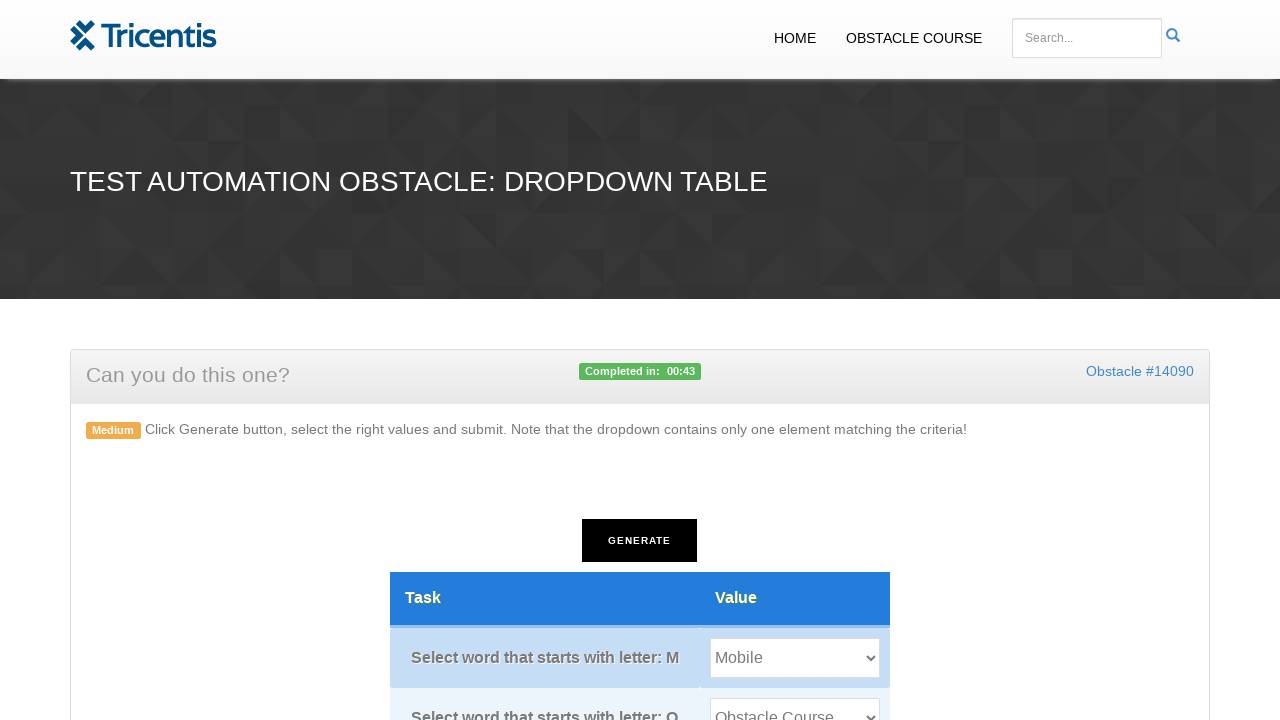

Selected dropdown option starting with letter 'E' in row 5 on xpath=(//table[@id='comboboxTable']//td[@class='value']/select)[5]
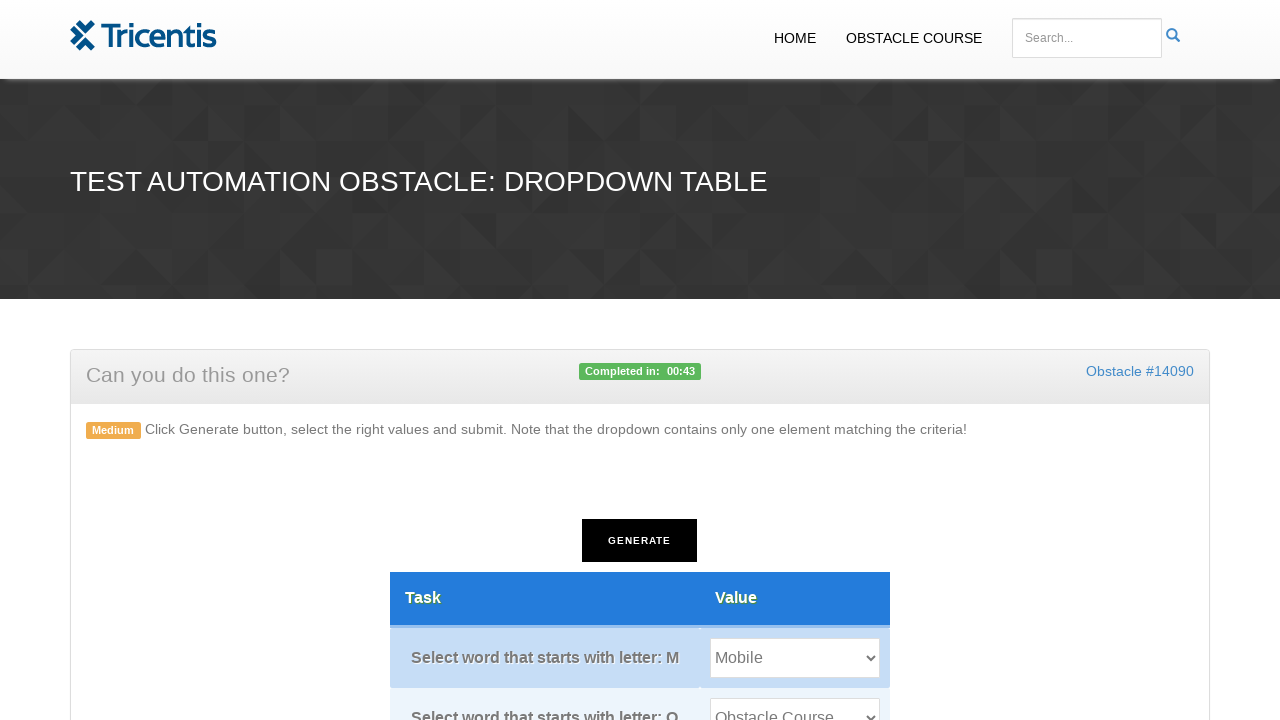

Clicked submit button to complete the dropdown table test at (640, 360) on #submit
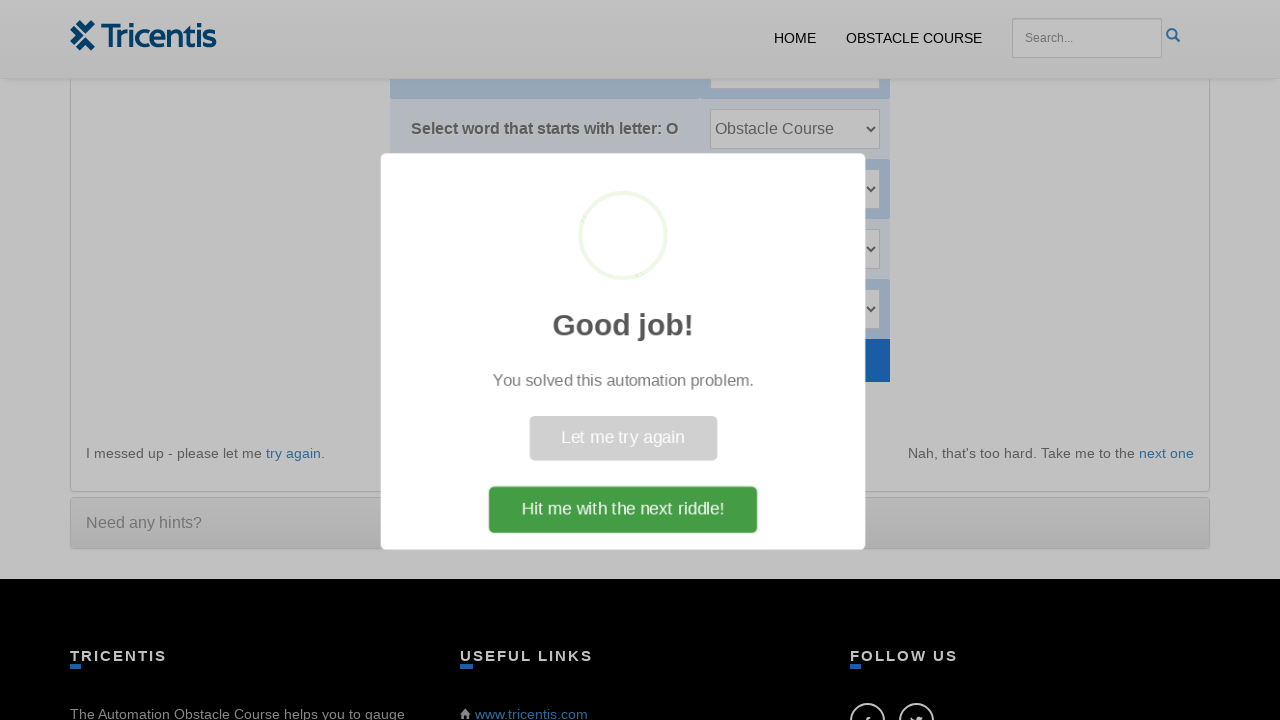

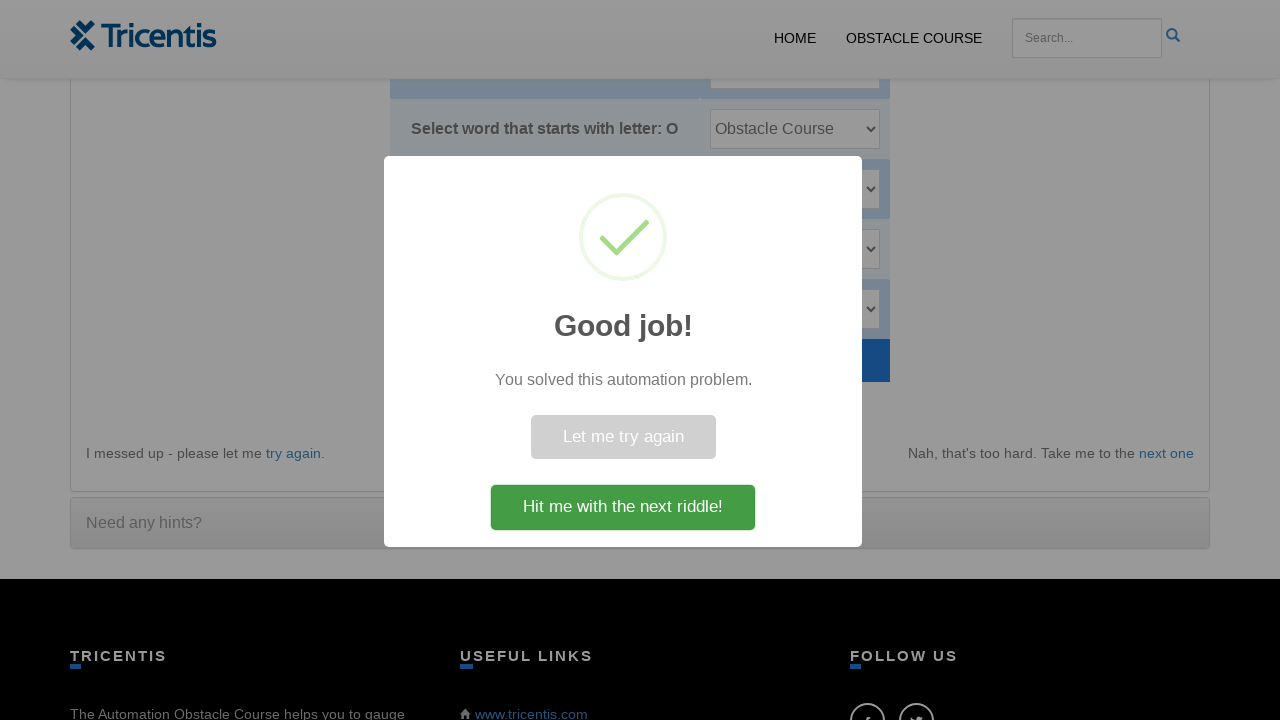